Tests checkbox functionality by iterating through checkbox elements in a table and clicking on the "Java" checkbox option.

Starting URL: https://leafground.com/checkbox.xhtml

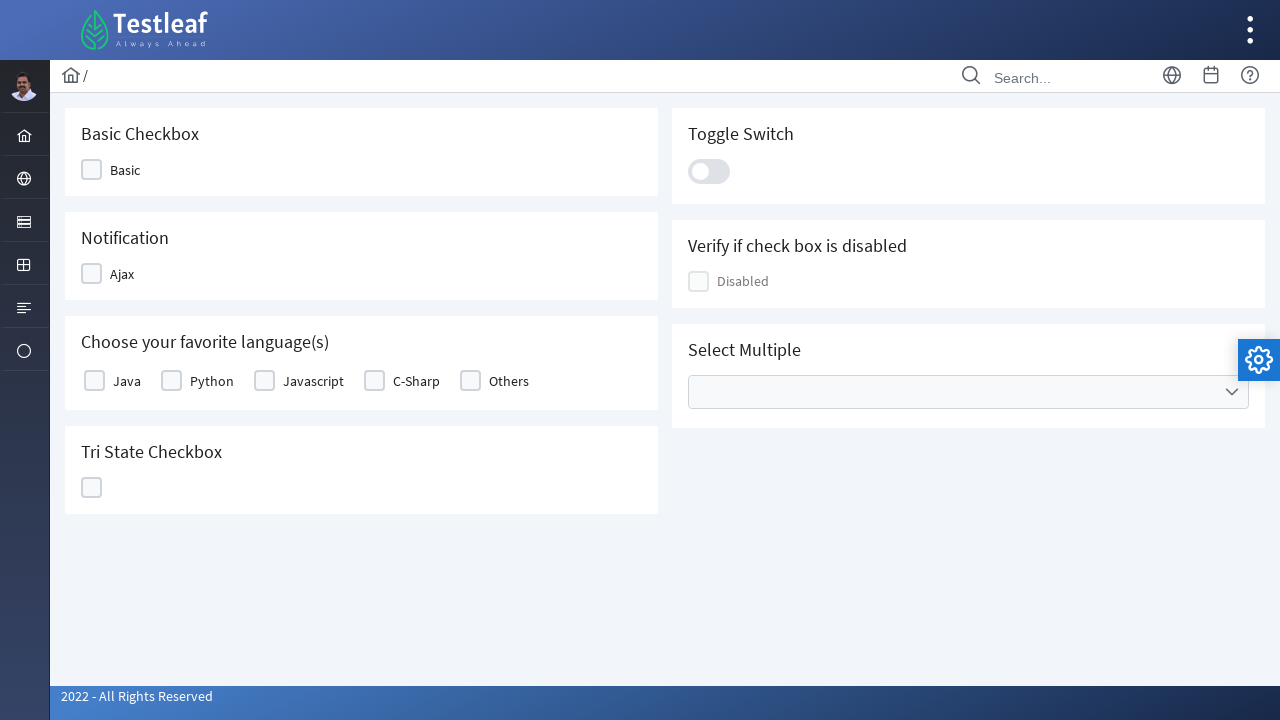

Waited for checkbox elements to load in the table
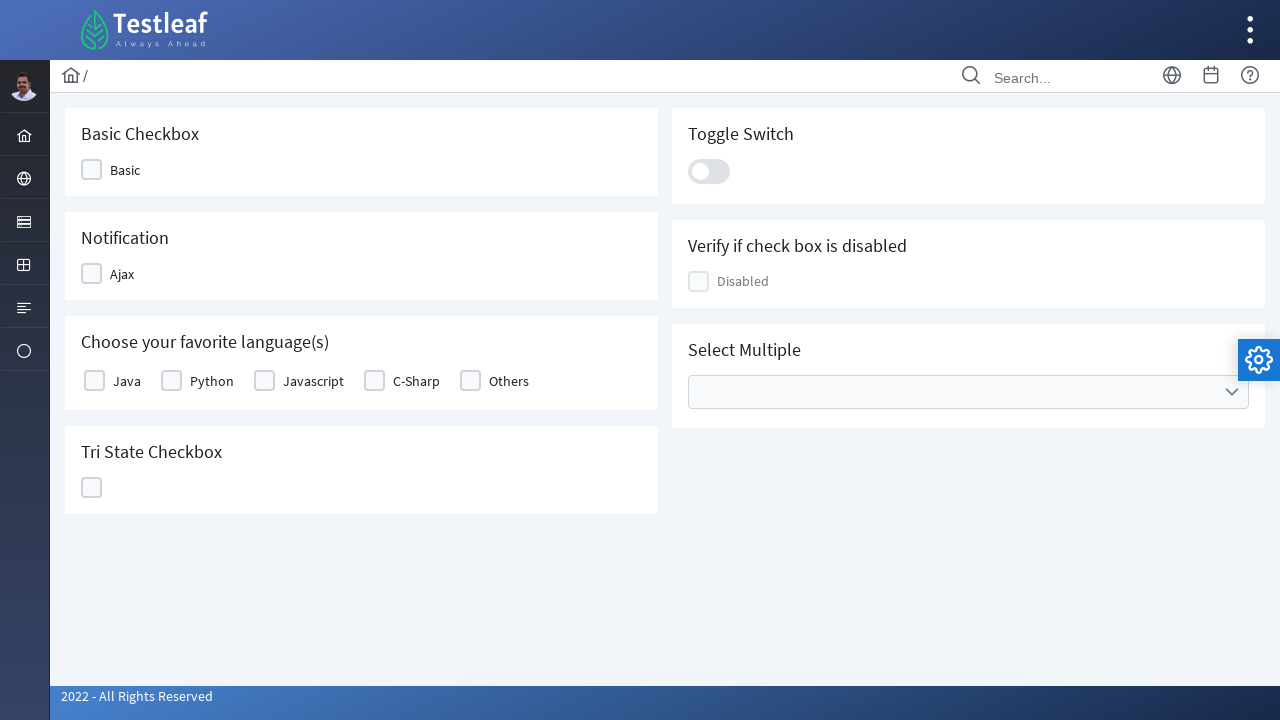

Retrieved all checkbox elements from the first table row
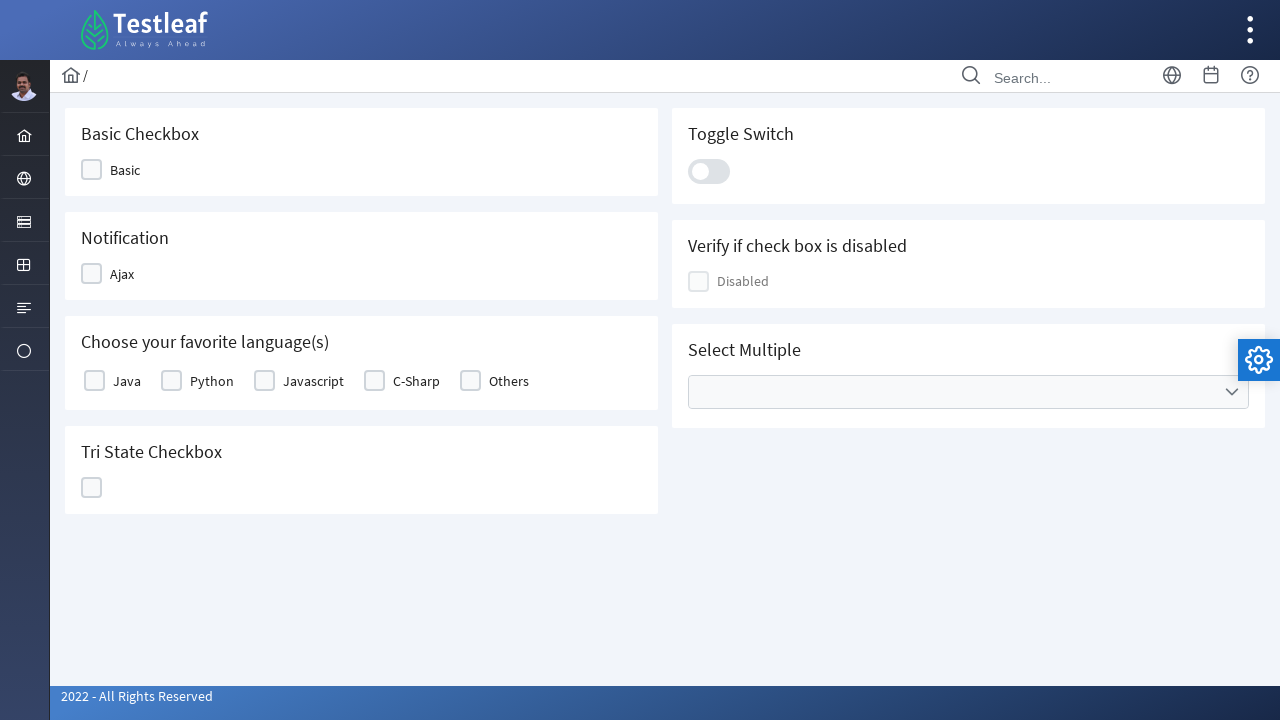

Got text content from checkbox element: 'Java'
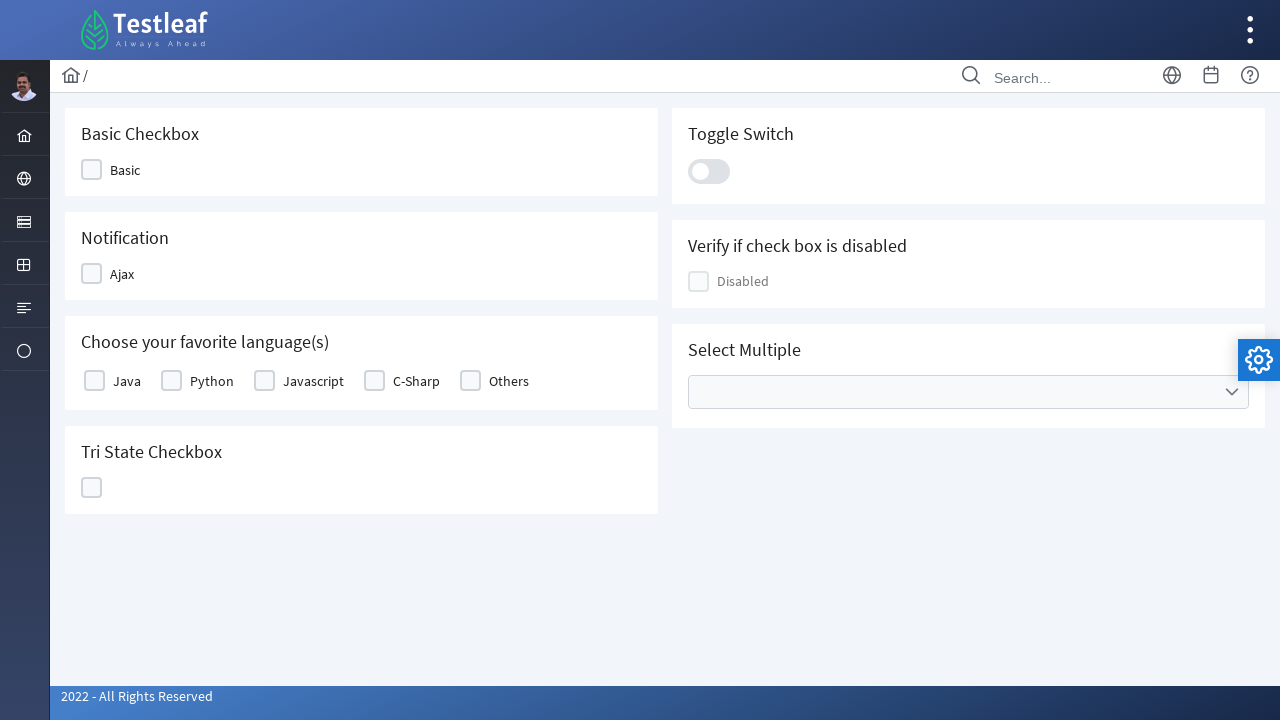

Clicked on the 'Java' checkbox option at (120, 381) on xpath=//*[contains(@class,'col-12')]//tbody//tr[1]//td >> nth=0
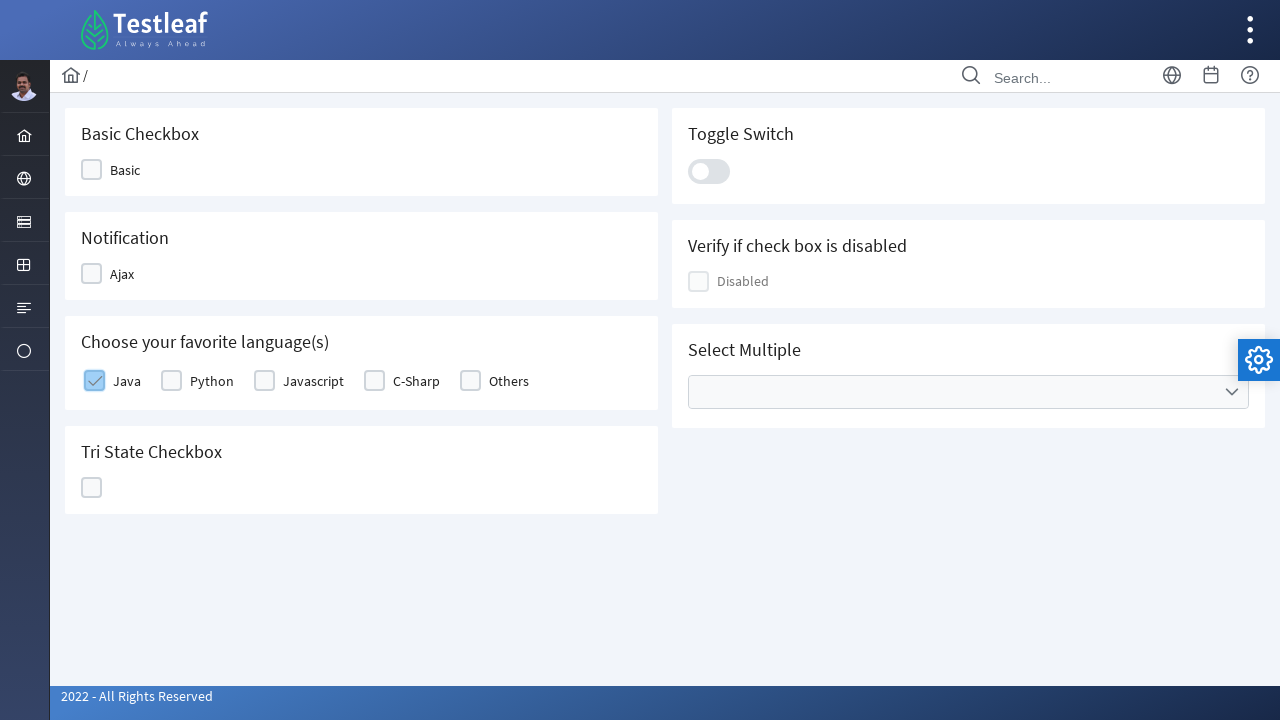

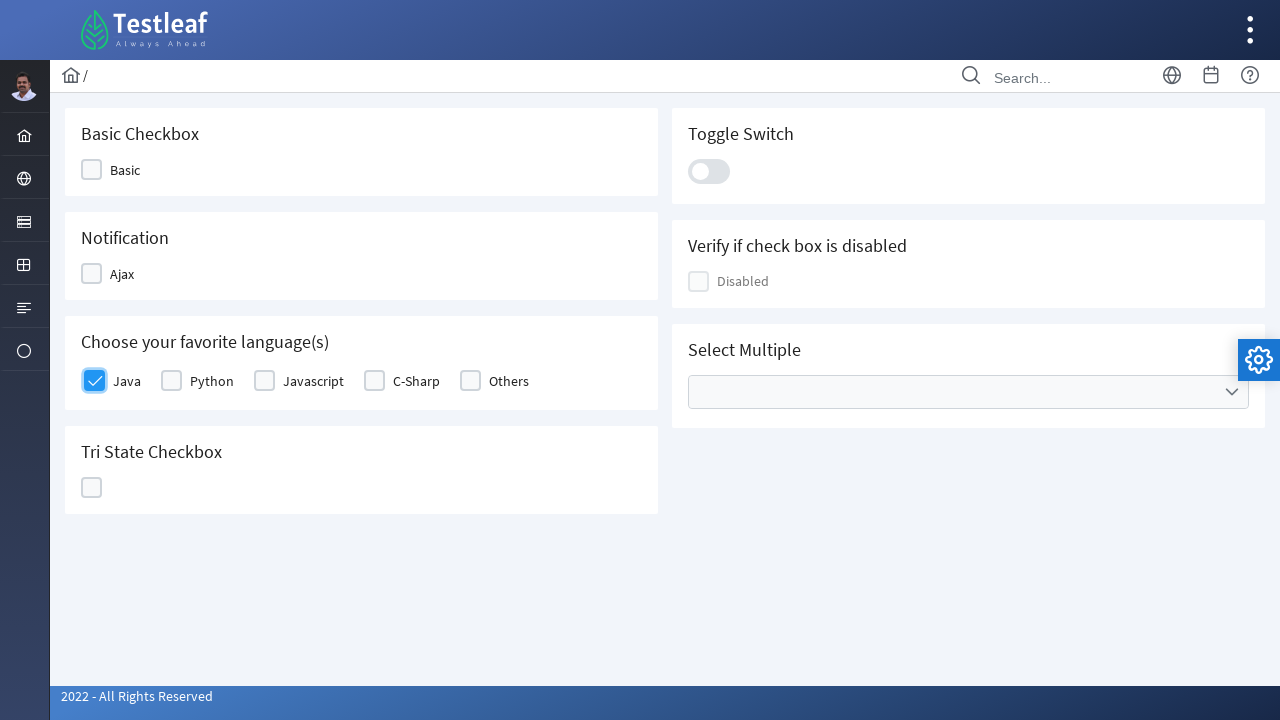